Tests input field functionality by entering a number, clearing the field, and entering a different number. Originally written for Chrome browser.

Starting URL: http://the-internet.herokuapp.com/inputs

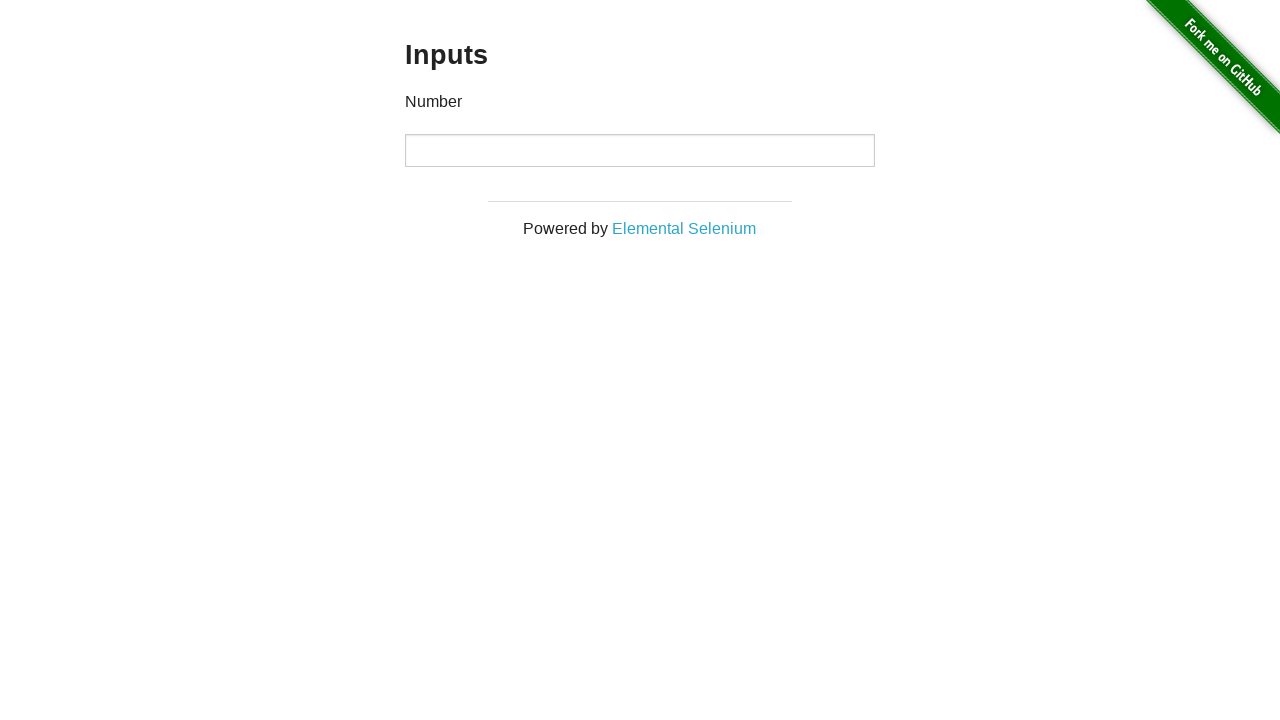

Entered 1000 in the number input field on input[type='number']
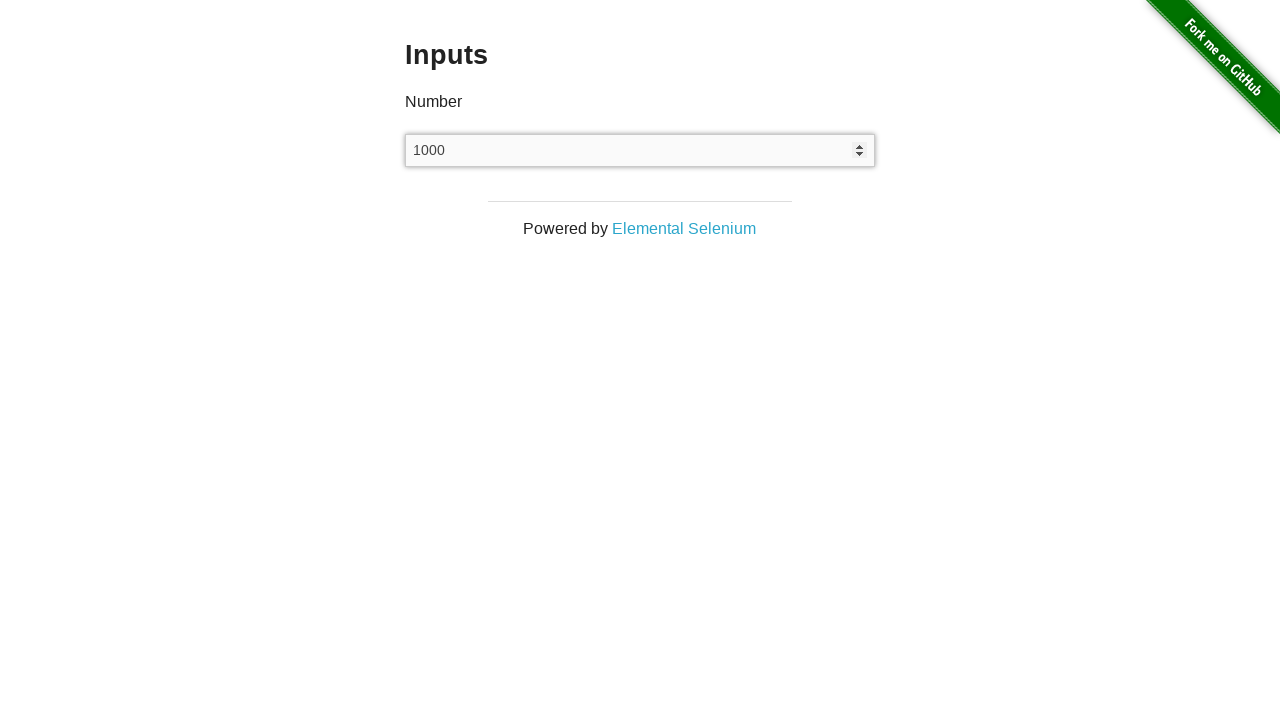

Waited 2 seconds to observe the value
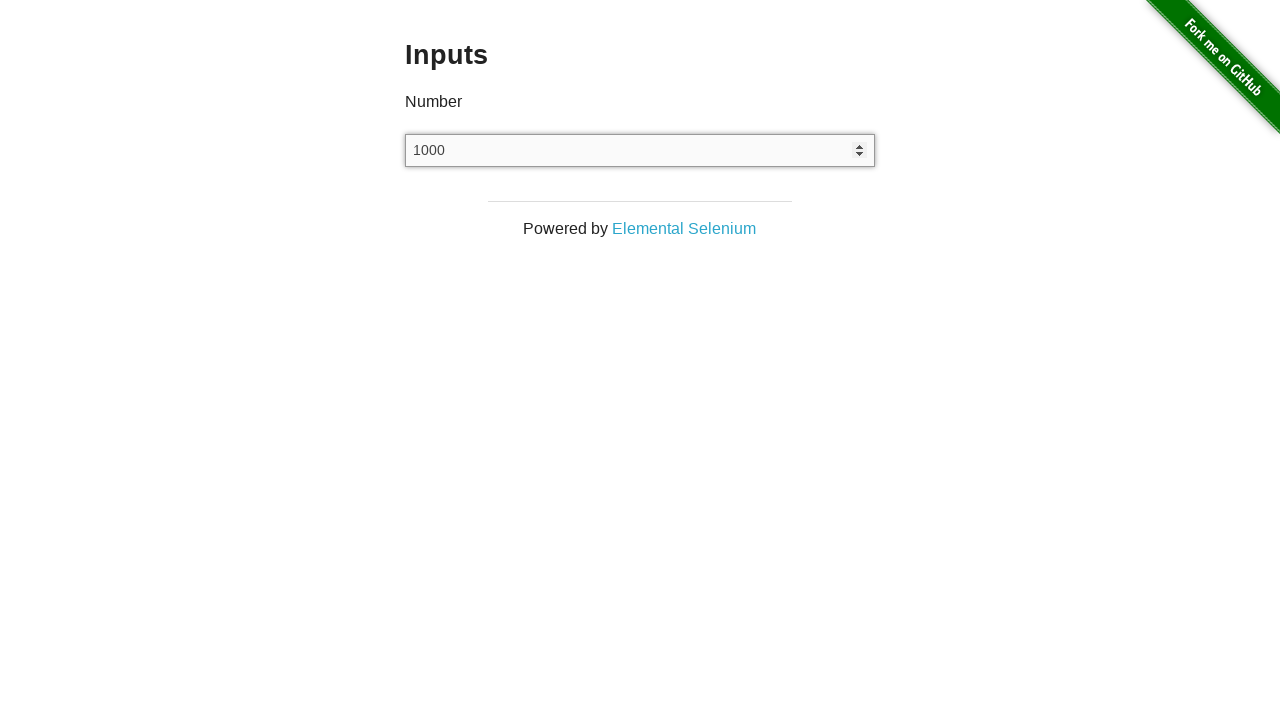

Cleared the input field on input[type='number']
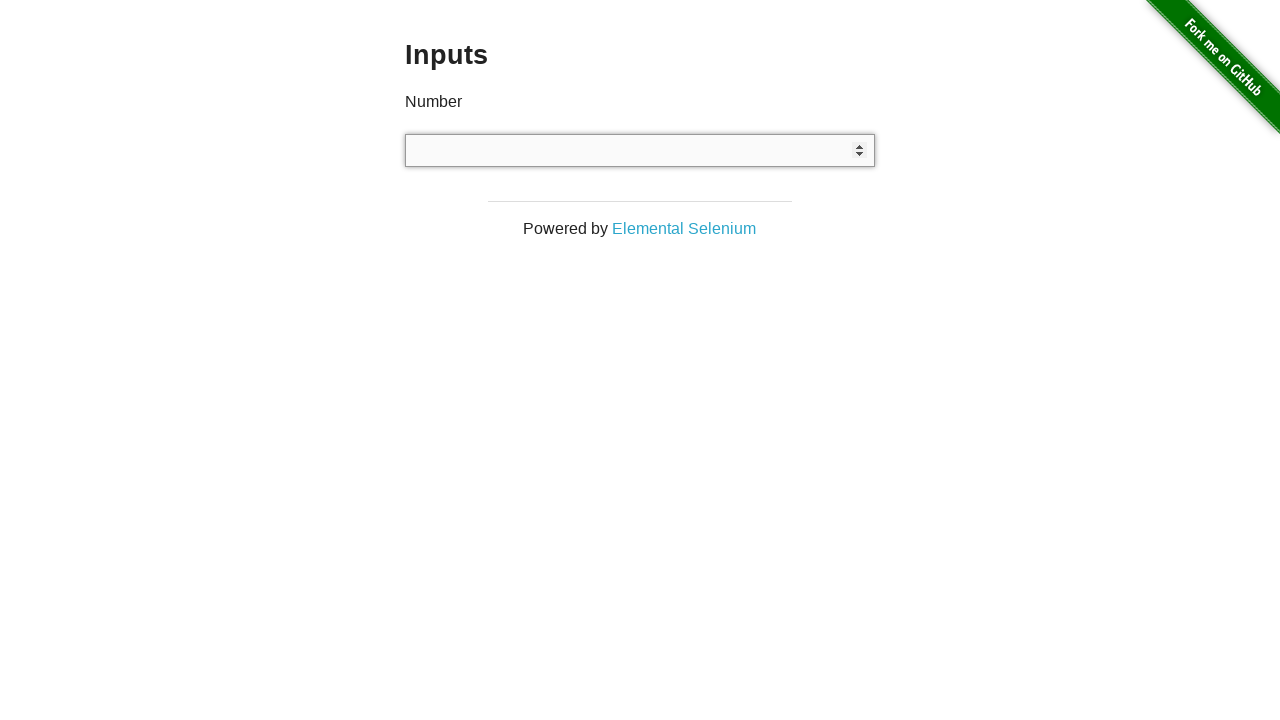

Entered 999 in the number input field on input[type='number']
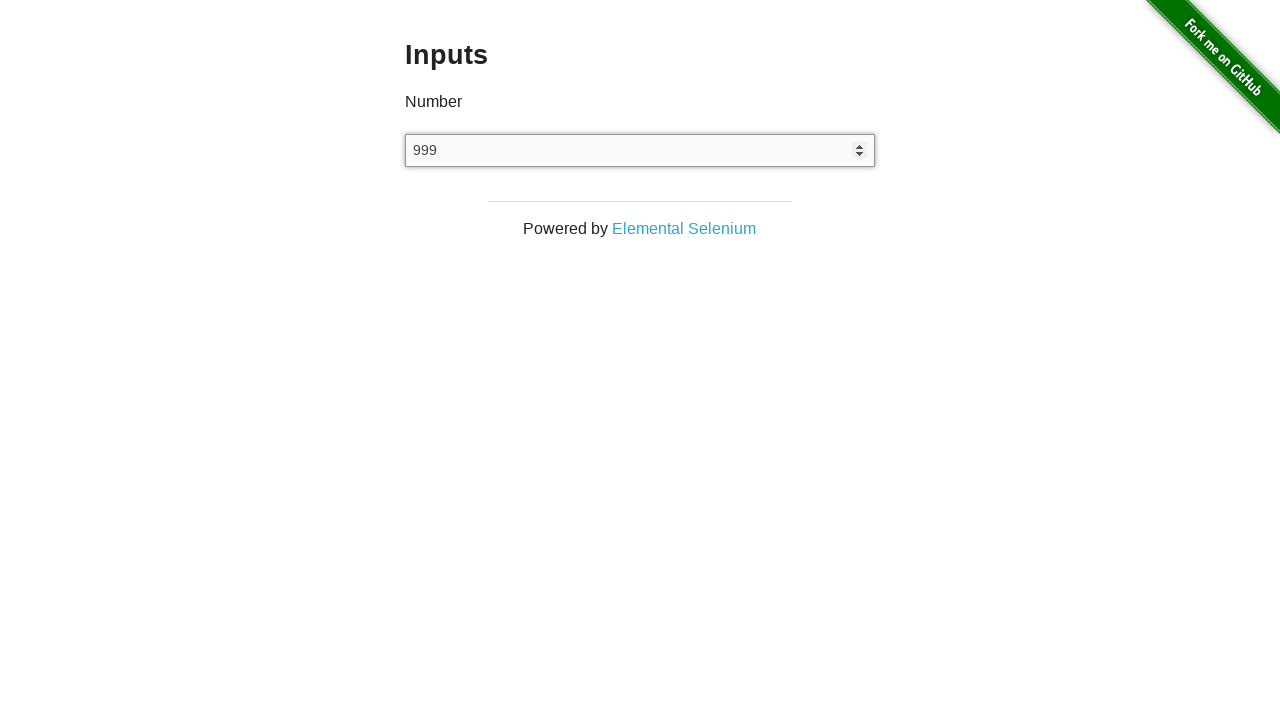

Waited 2 seconds to observe the new value
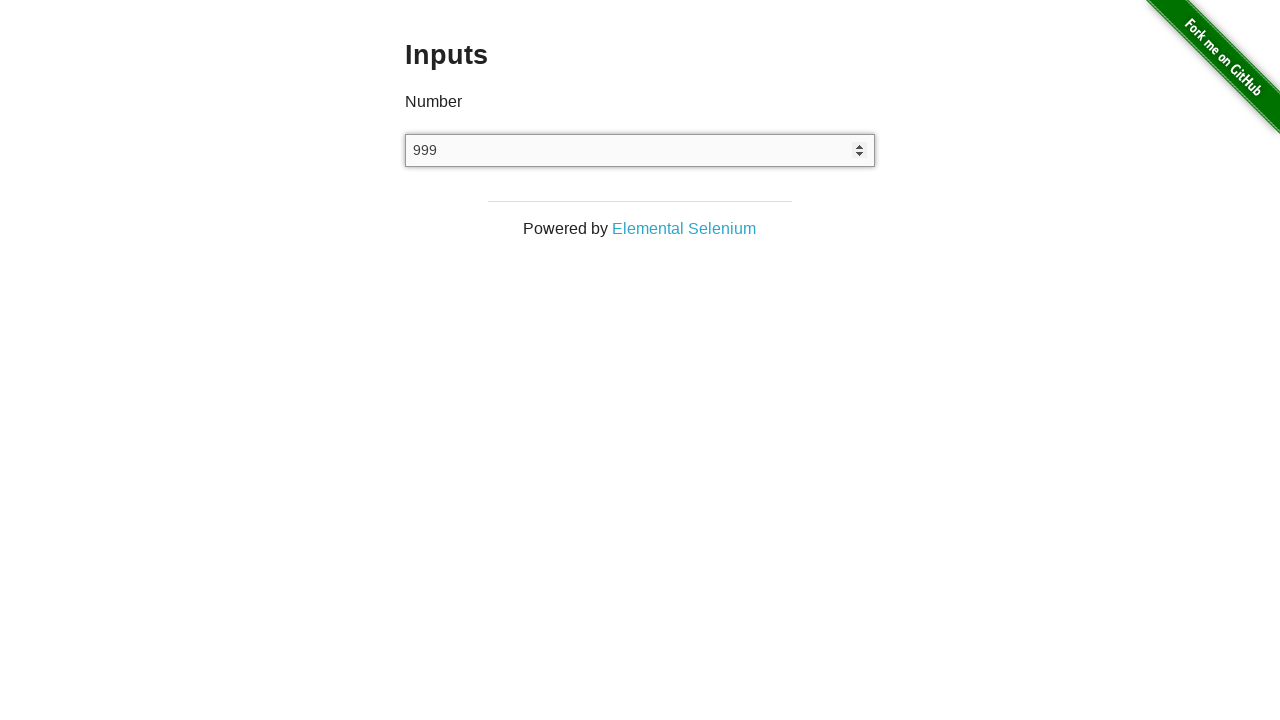

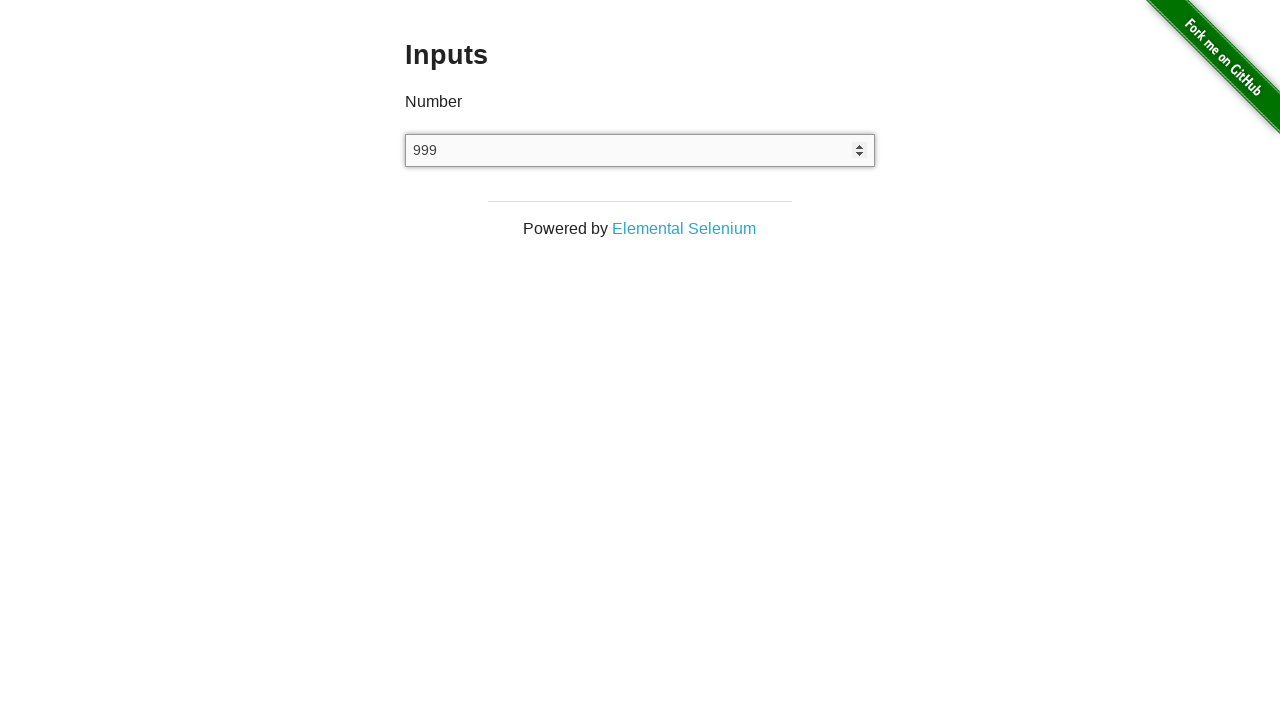